Tests form validation with two digit employee number (12), expecting error

Starting URL: https://elenarivero.github.io/Ejercicio2/index.html

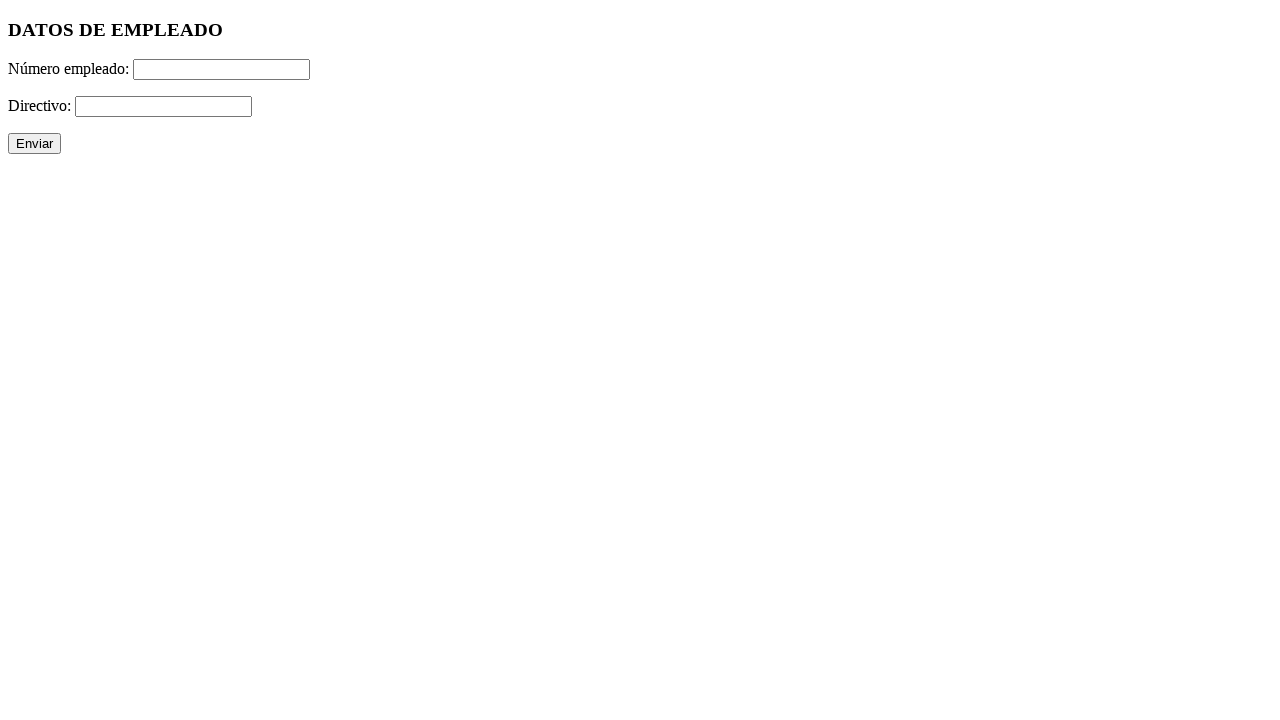

Filled employee number field with two digits '12' on #numero
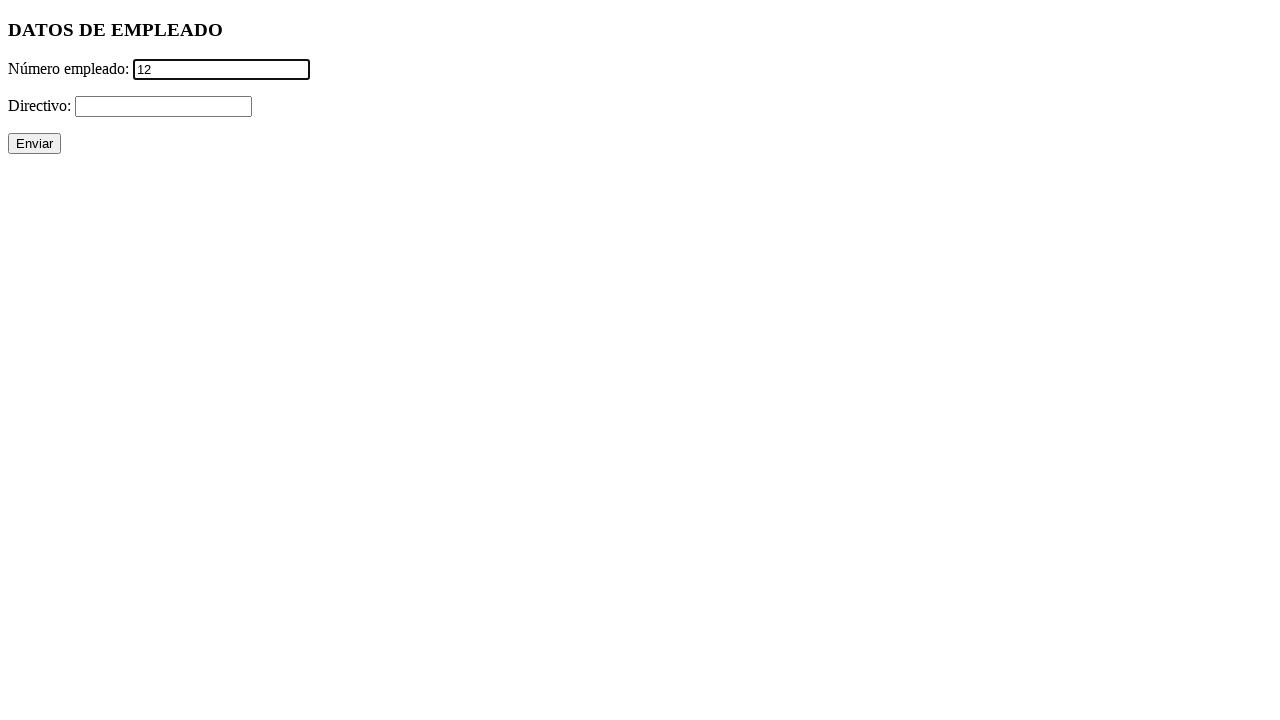

Filled manager field with '-' on #directivo
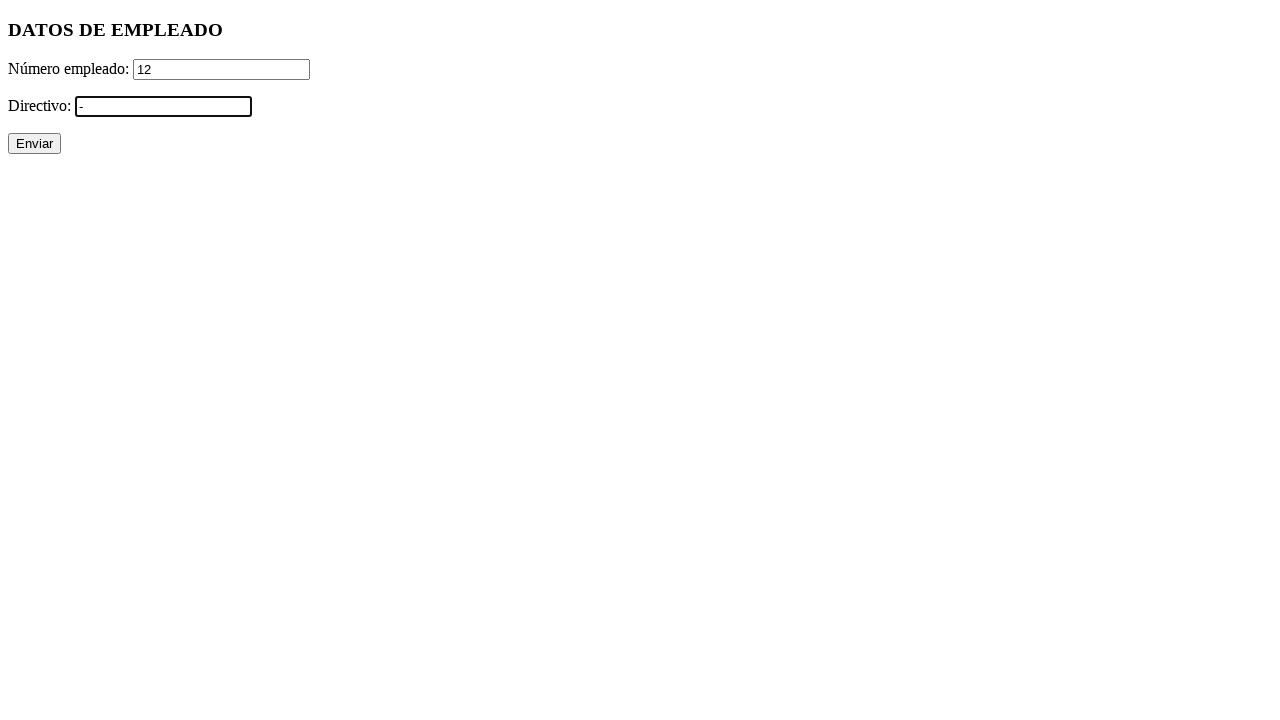

Clicked form submit button at (34, 144) on xpath=//p/input[@type='submit']
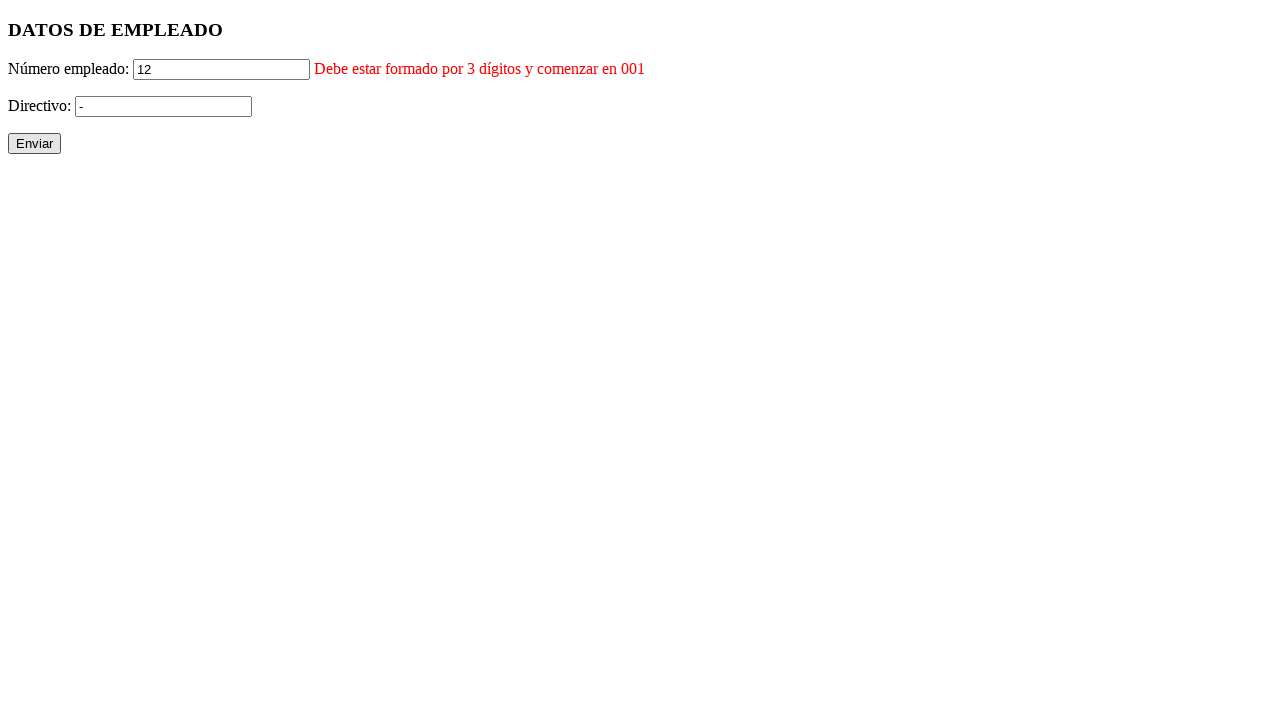

Error message for invalid employee number became visible
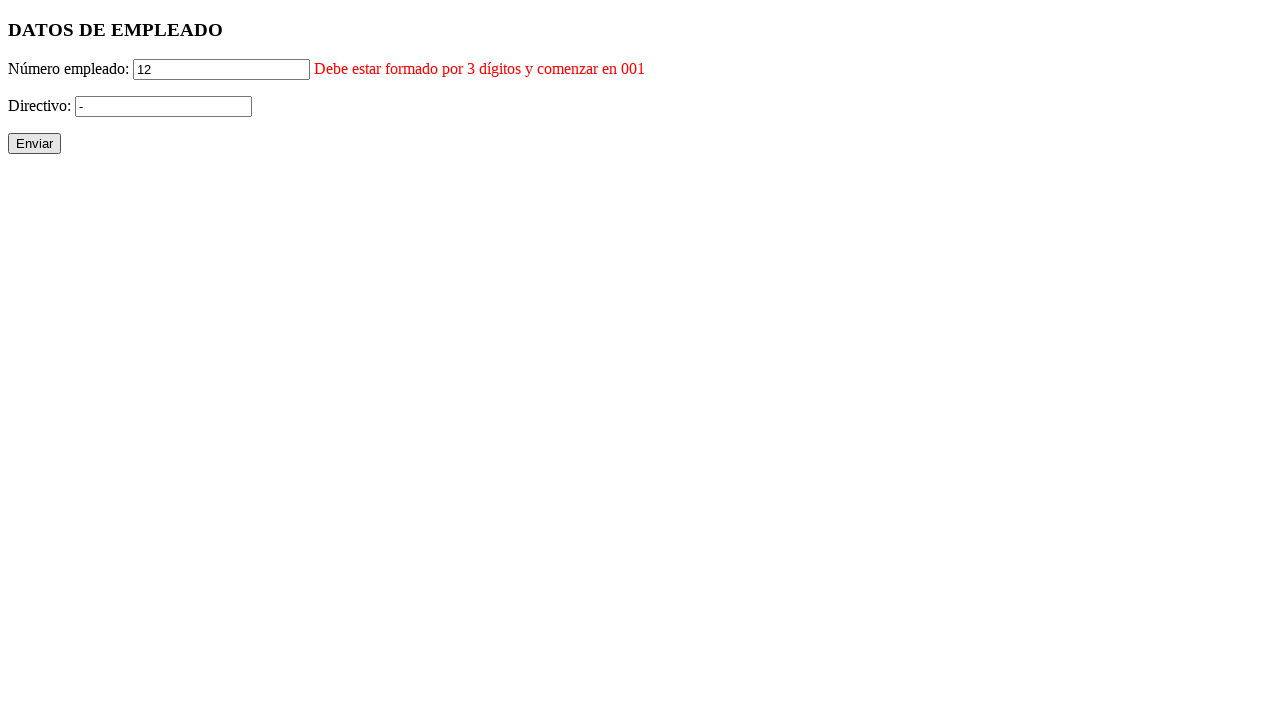

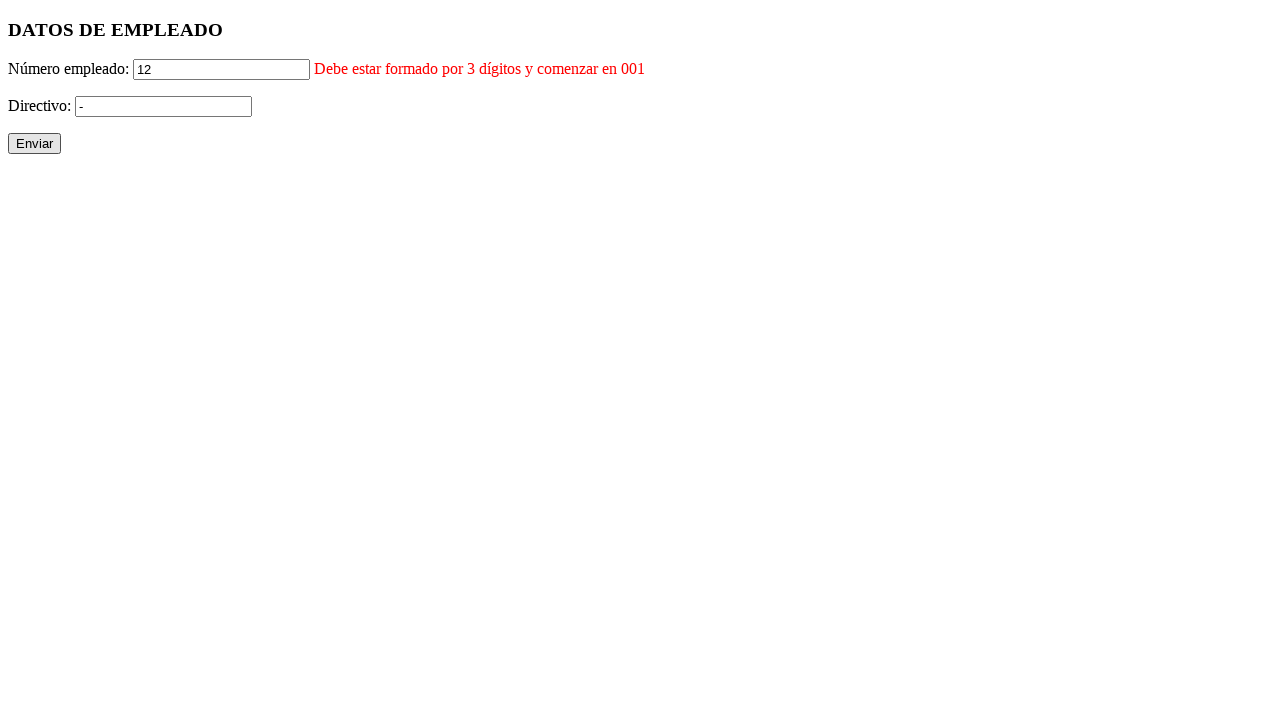